Tests the navigation and search functionality of the GameMania website by entering a search term and clicking the search button

Starting URL: https://tamirescalixto.github.io/GameMania/

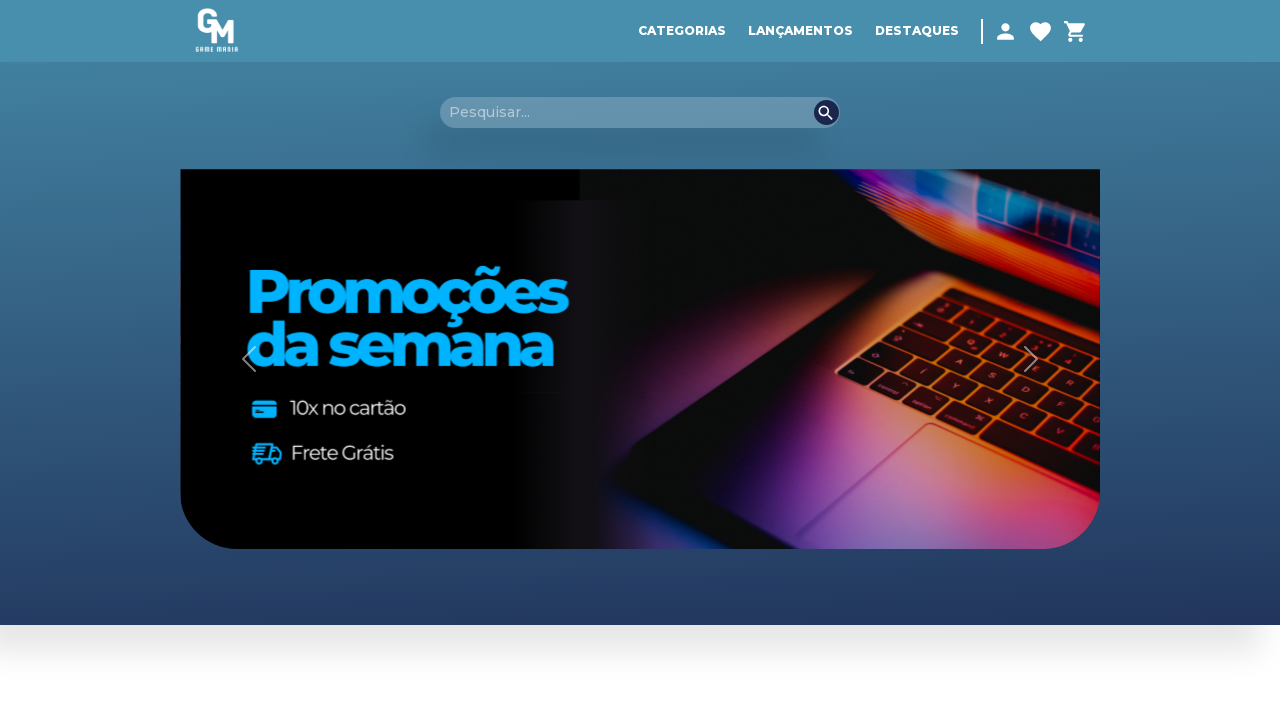

Filled search field with 'Computador' on .search-txt
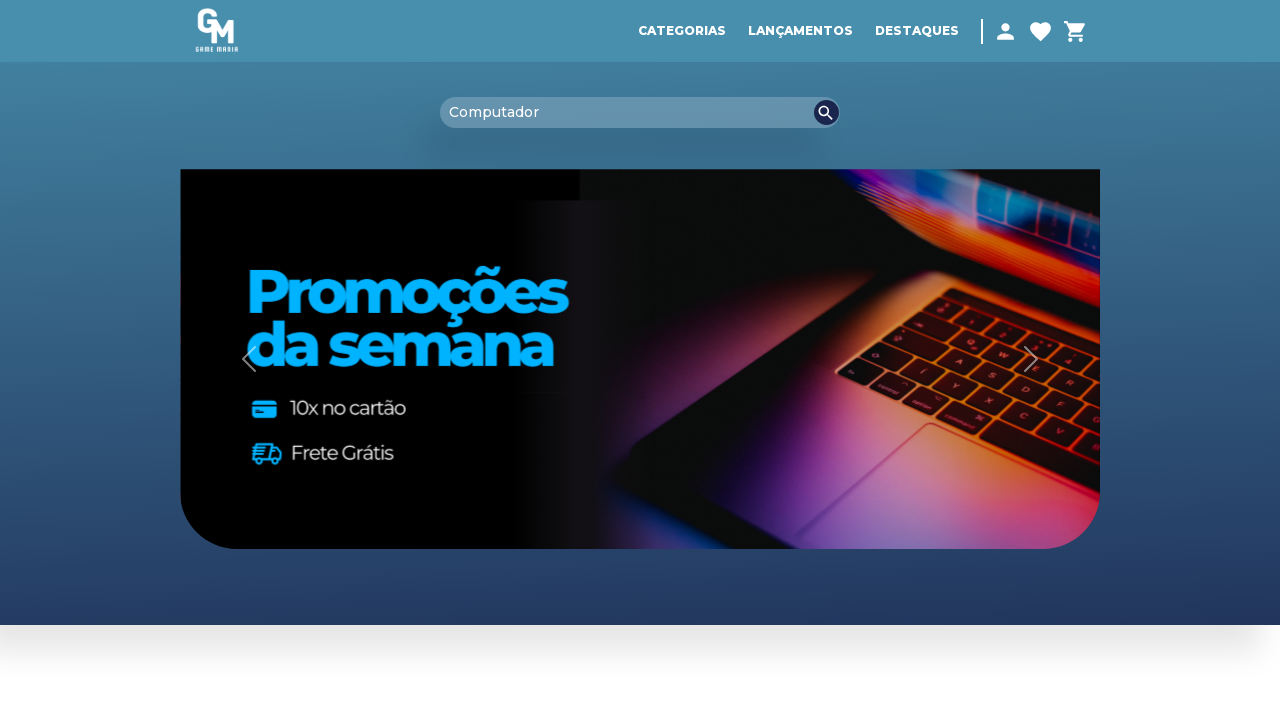

Clicked search button to perform search at (826, 113) on #btn-lupa
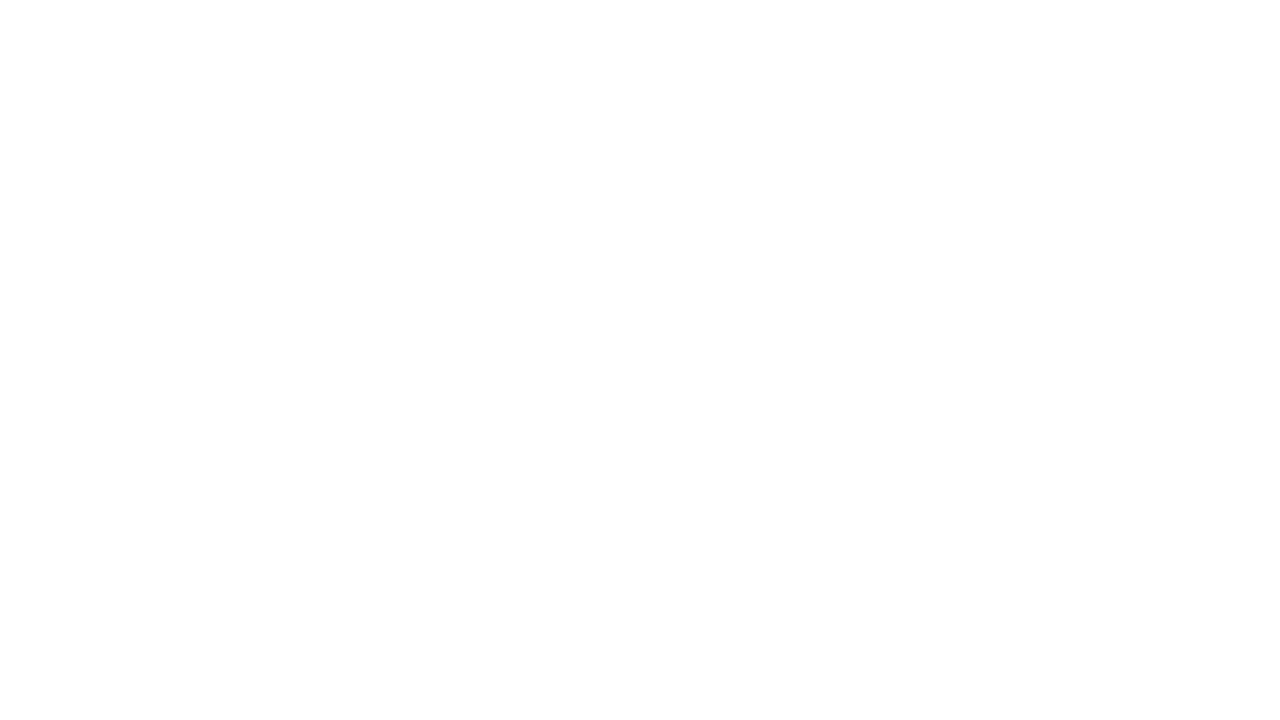

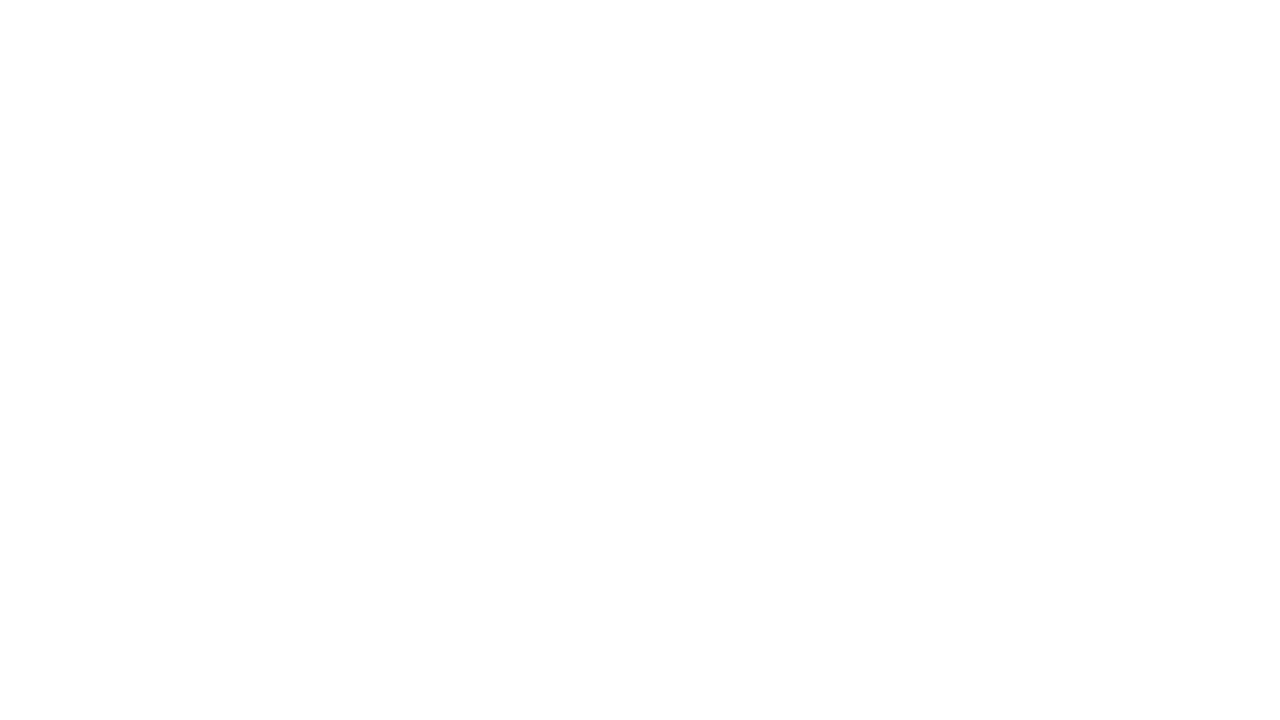